Tests name validation by clicking on doctors section, opening new doctor dialog, selecting female gender without entering name, and verifying validation error

Starting URL: https://ej2.syncfusion.com/showcase/angular/appointmentplanner/#/dashboard

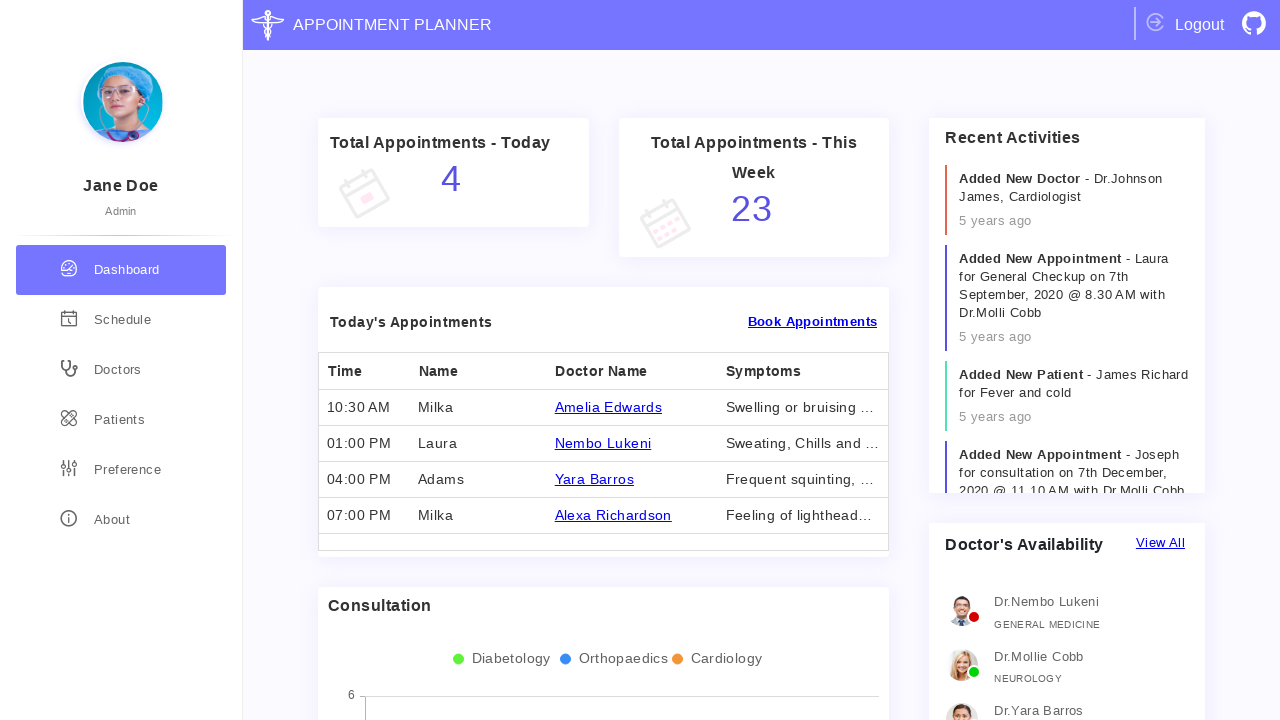

Clicked on doctors sidebar item at (121, 370) on xpath=//*[@class="sidebar-item doctors"]
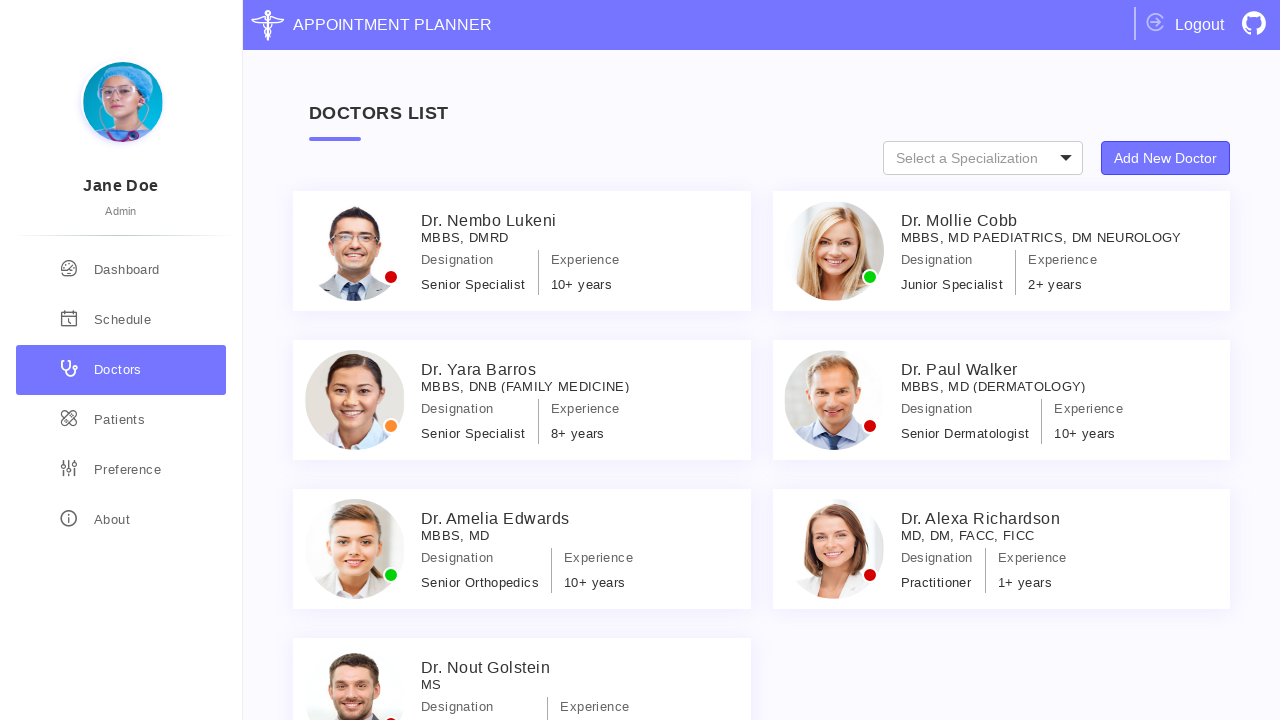

Clicked button to open new doctor dialog in specialization types section at (1166, 158) on xpath=//*[@class='specialization-types']//button
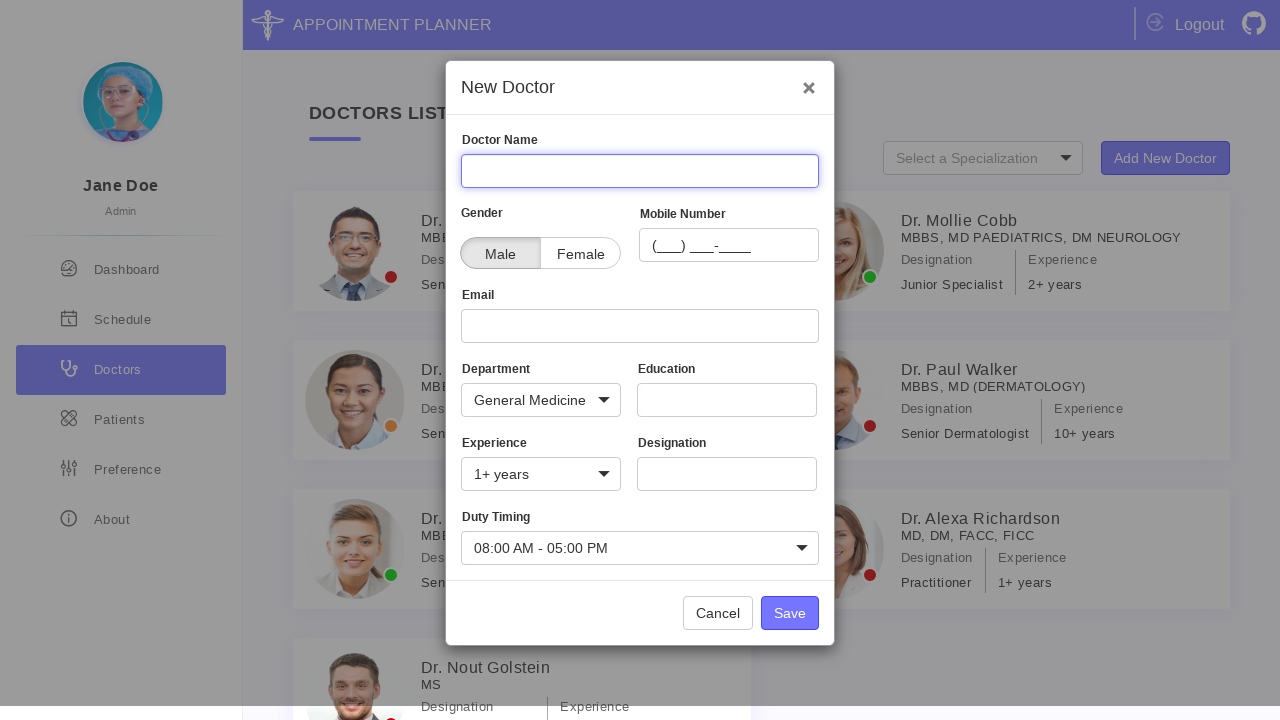

Selected female gender option at (580, 253) on xpath=//*[@for='patientCheckFemale']
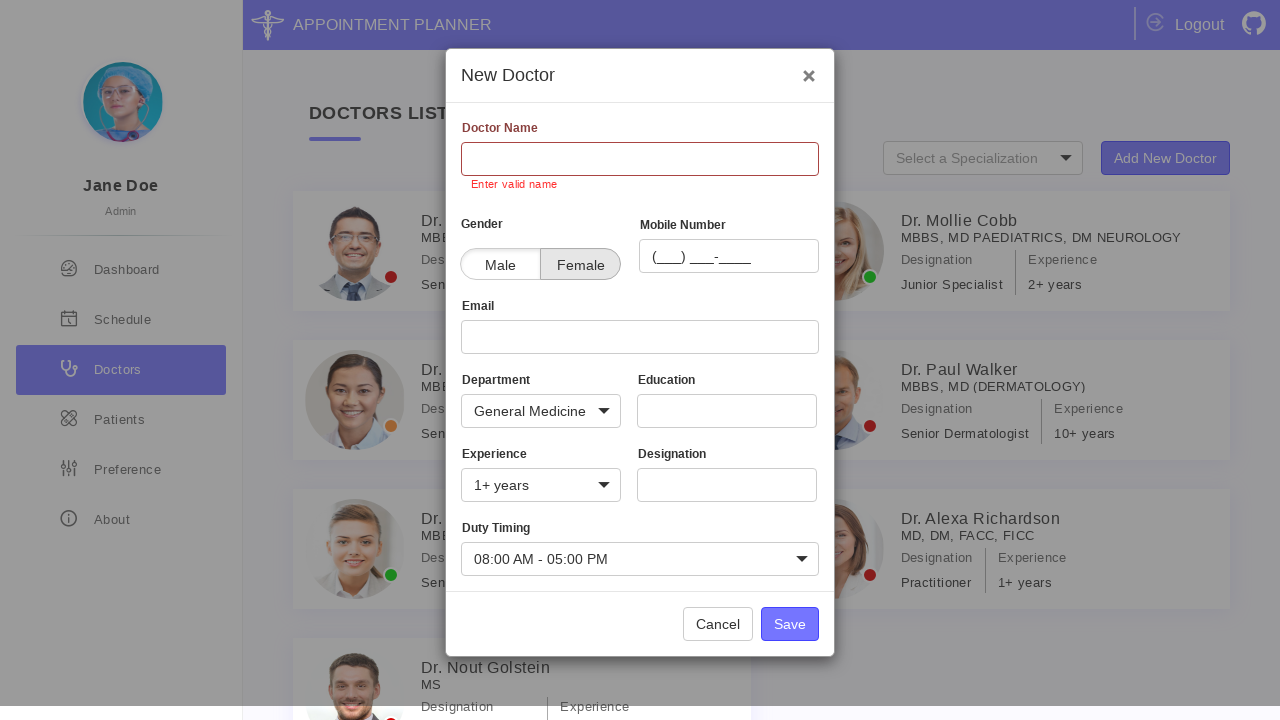

Located name validation error message element
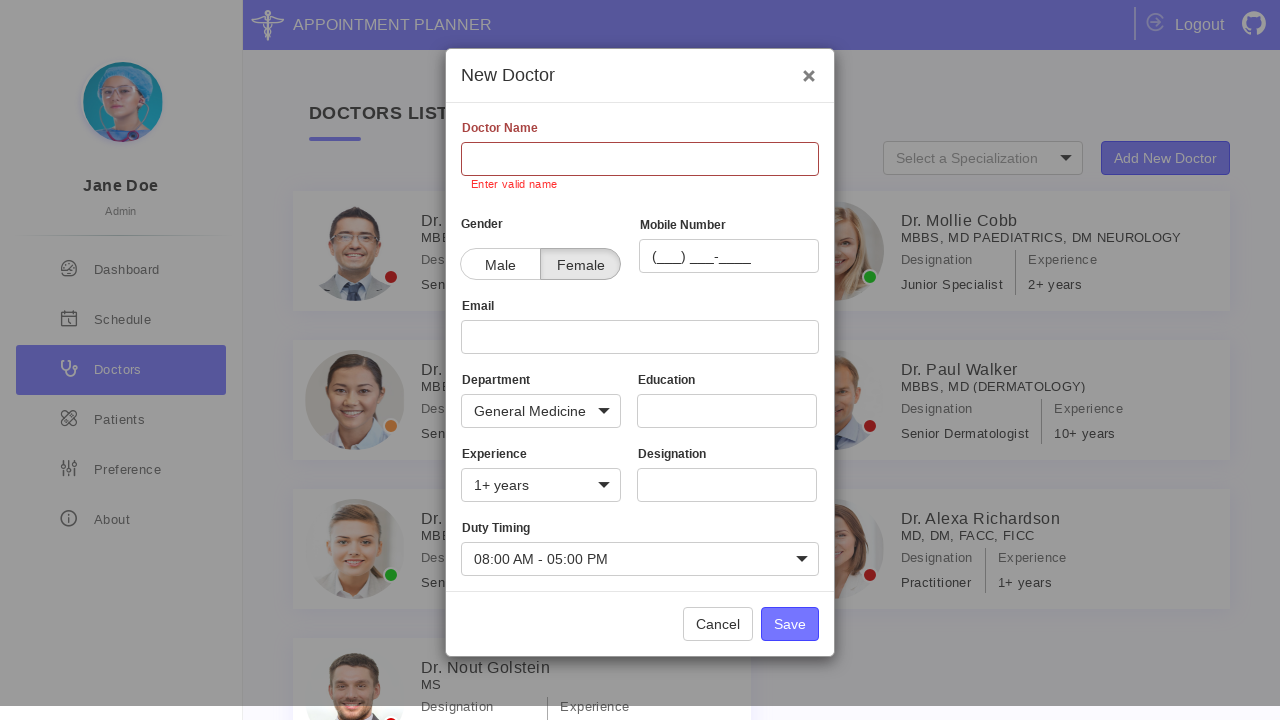

Verified name validation error message displays 'Enter valid name'
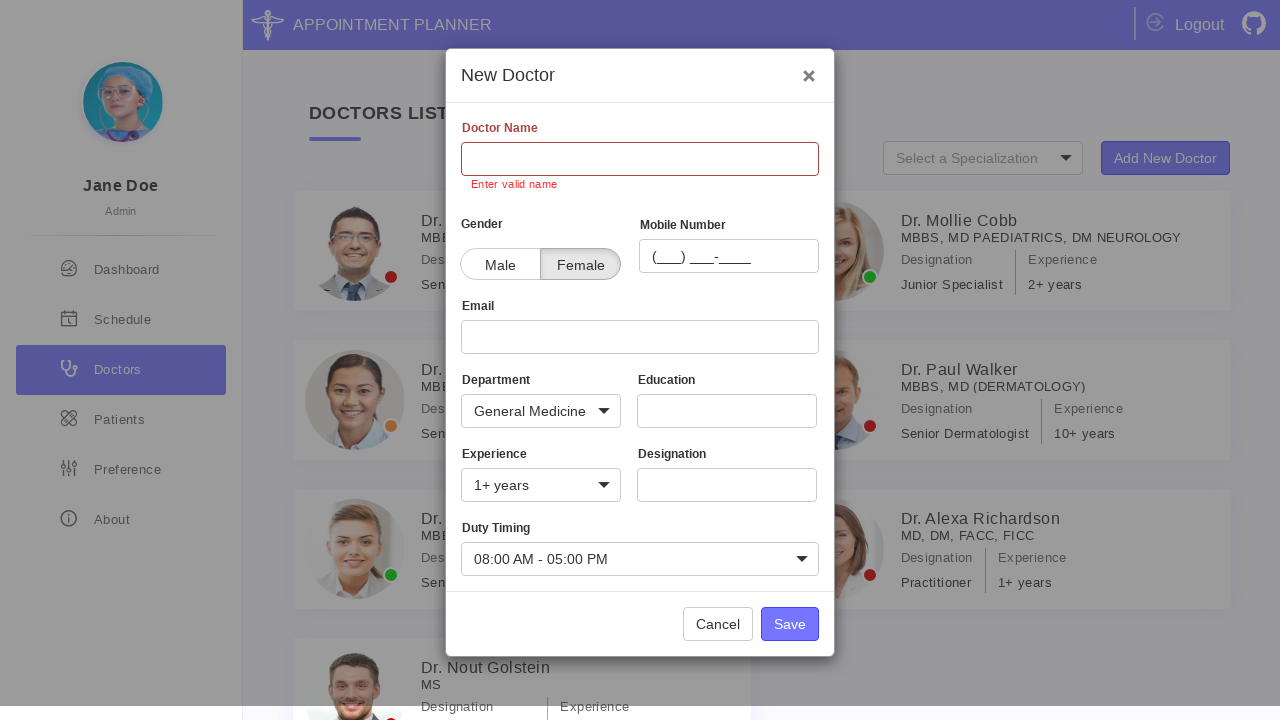

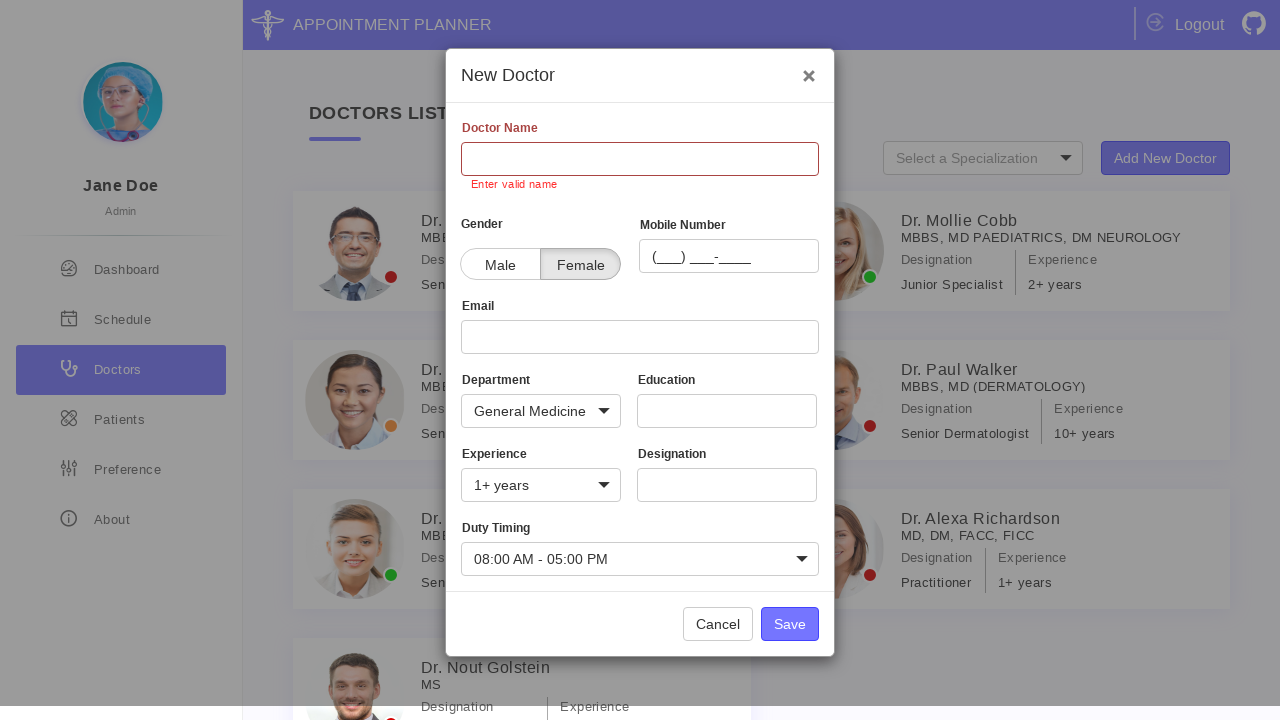